Verifies that all expected UI elements are present on the DemoQA practice form page including form fields, radio buttons, checkboxes, and submit button

Starting URL: https://demoqa.com/automation-practice-form

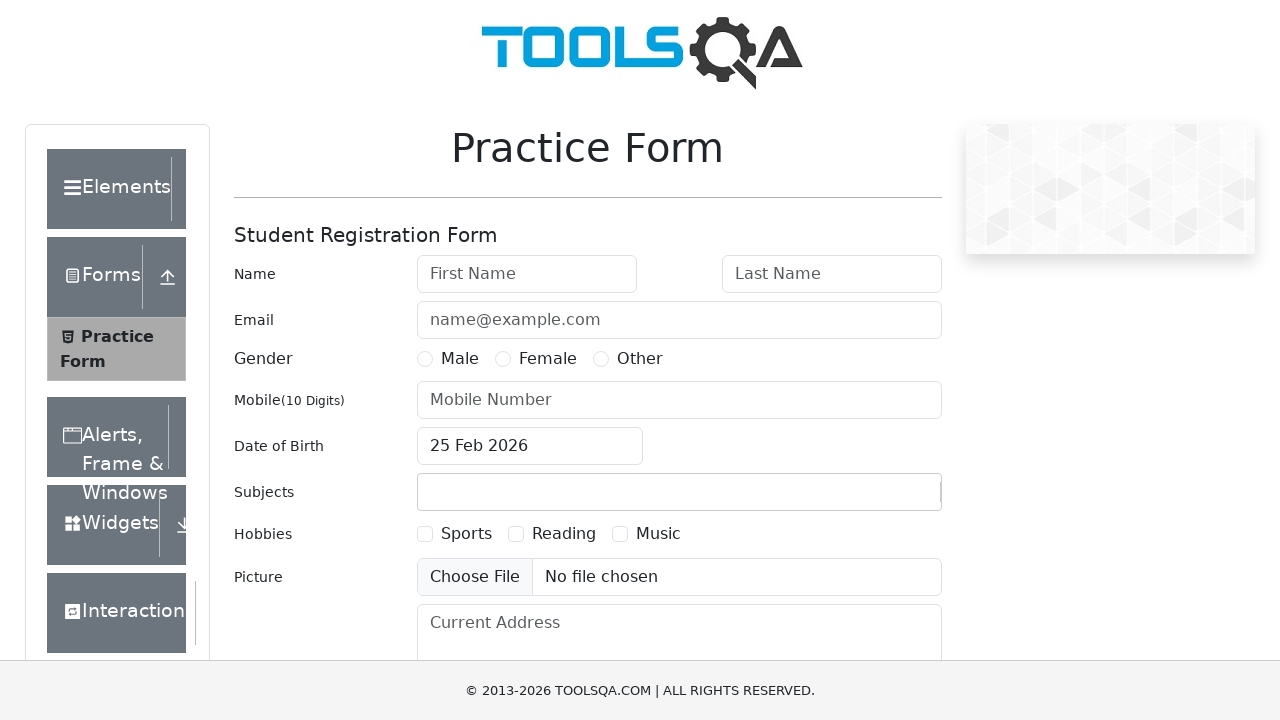

Banner element is visible on the page
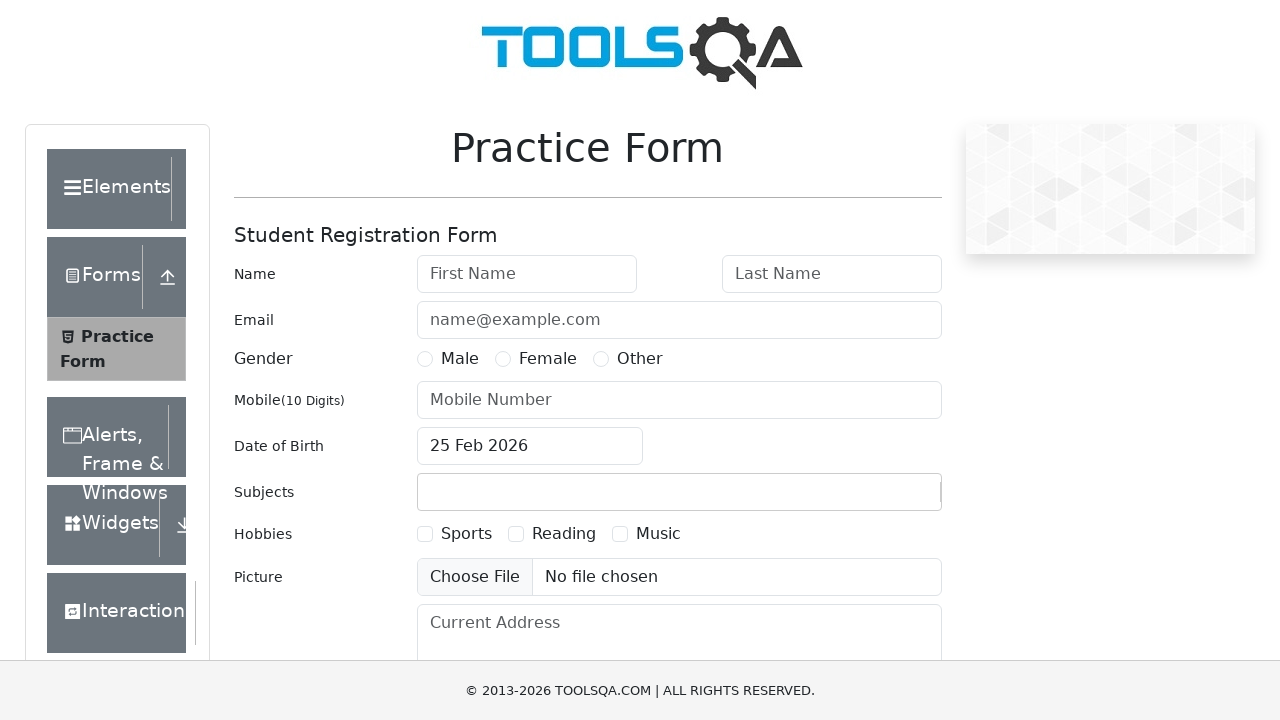

Practice form wrapper is visible
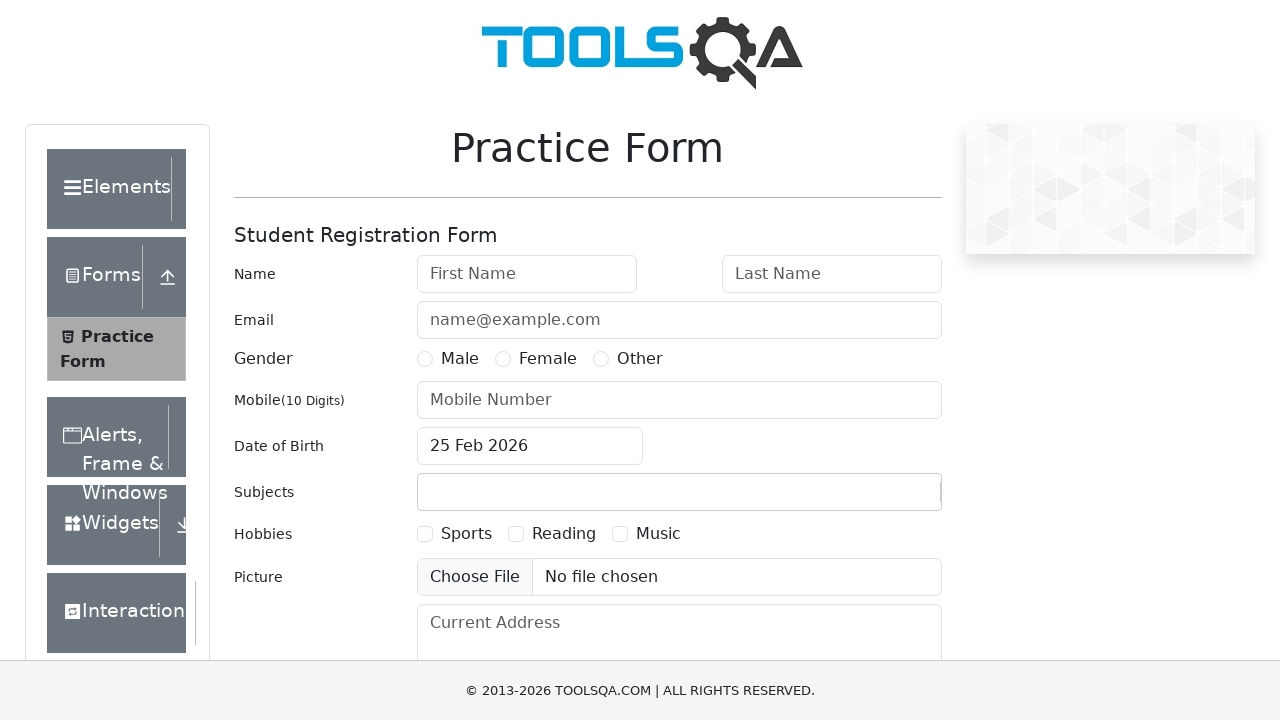

Submit button is visible on the form
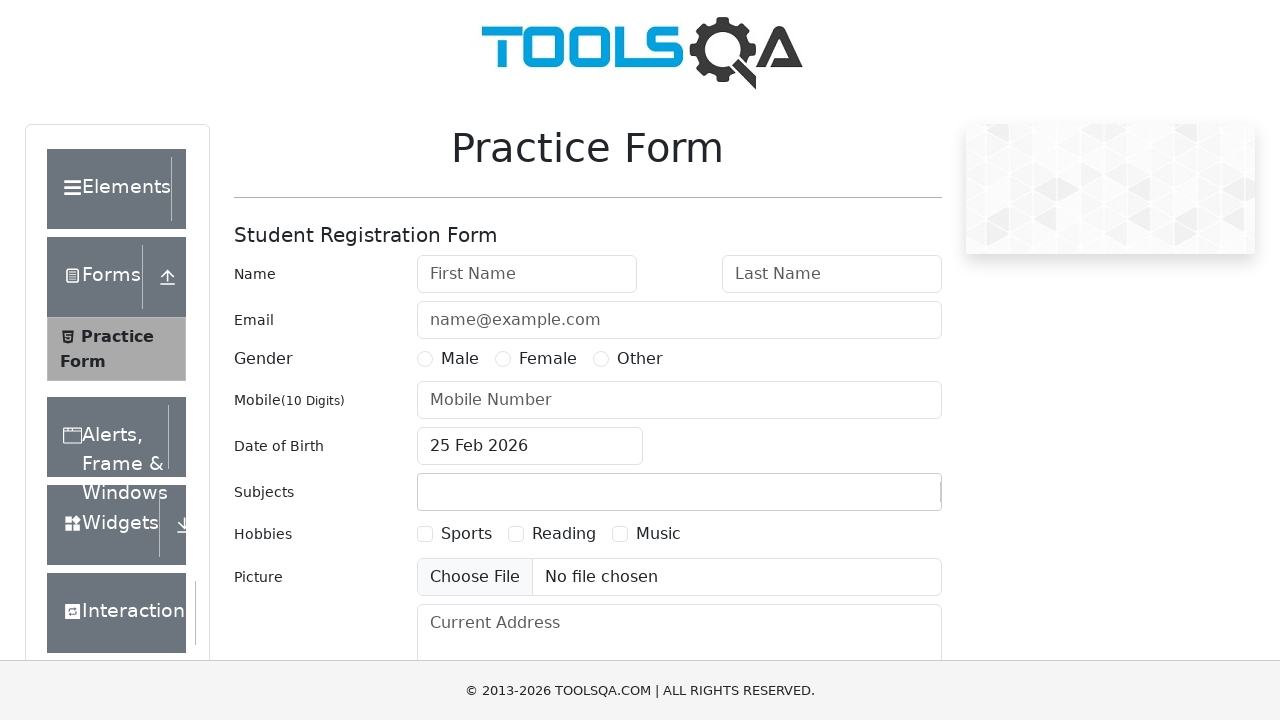

Gender radio buttons section is visible
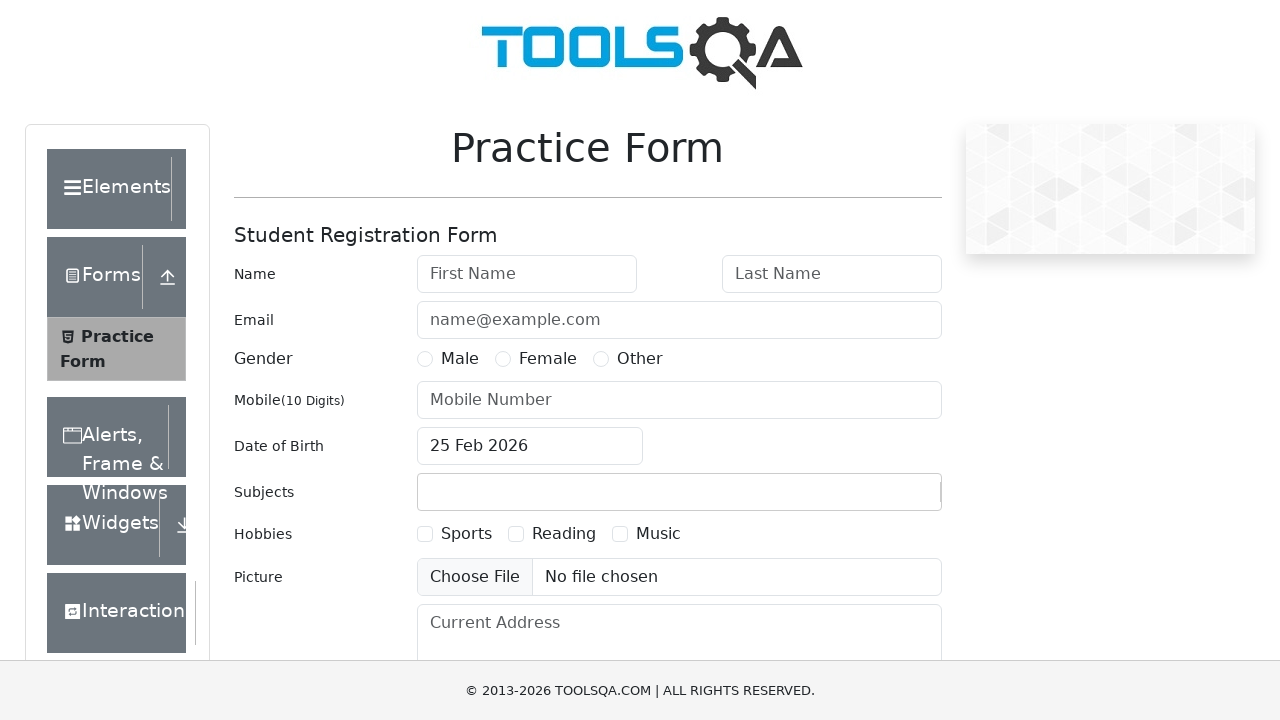

Hobbies checkboxes section is visible
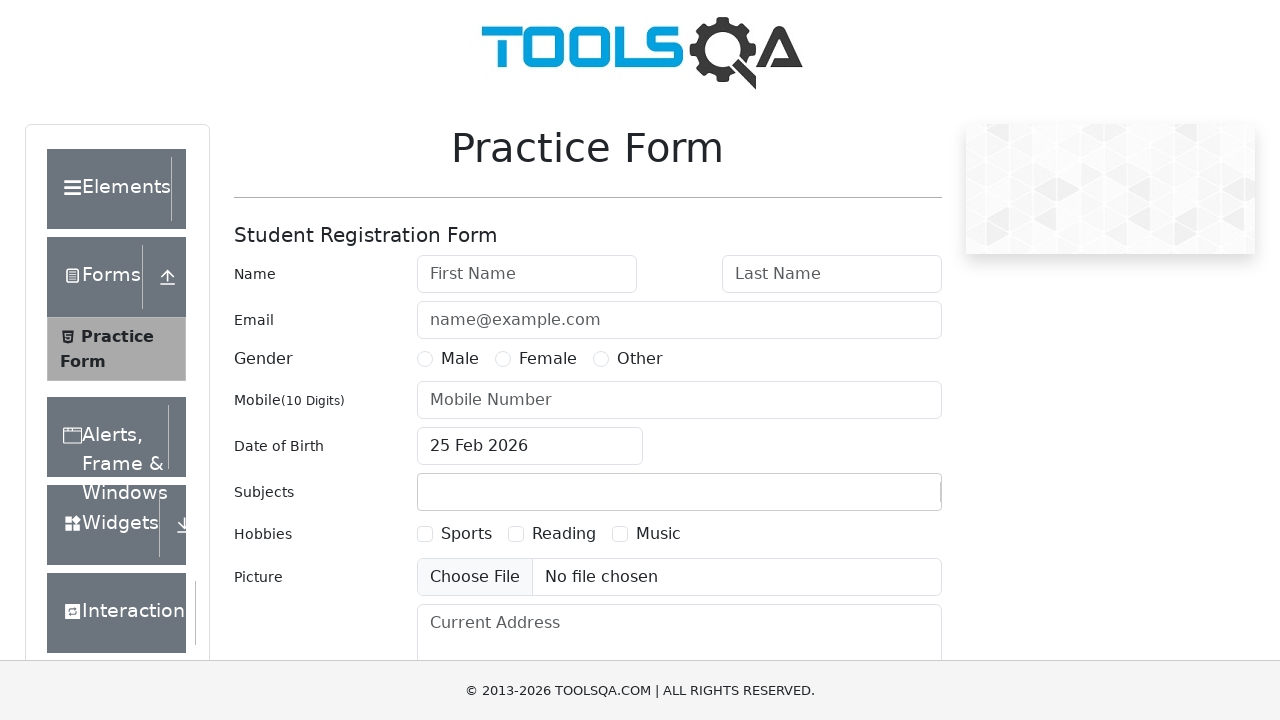

File upload button is visible on the form
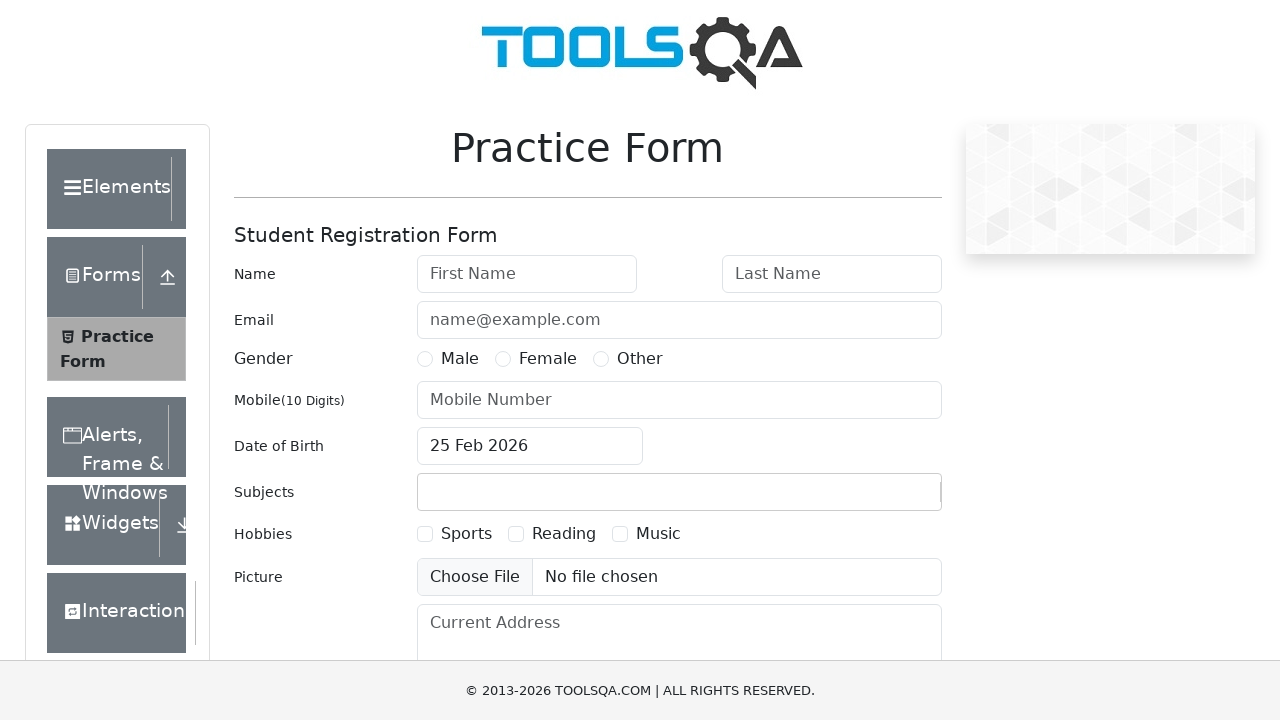

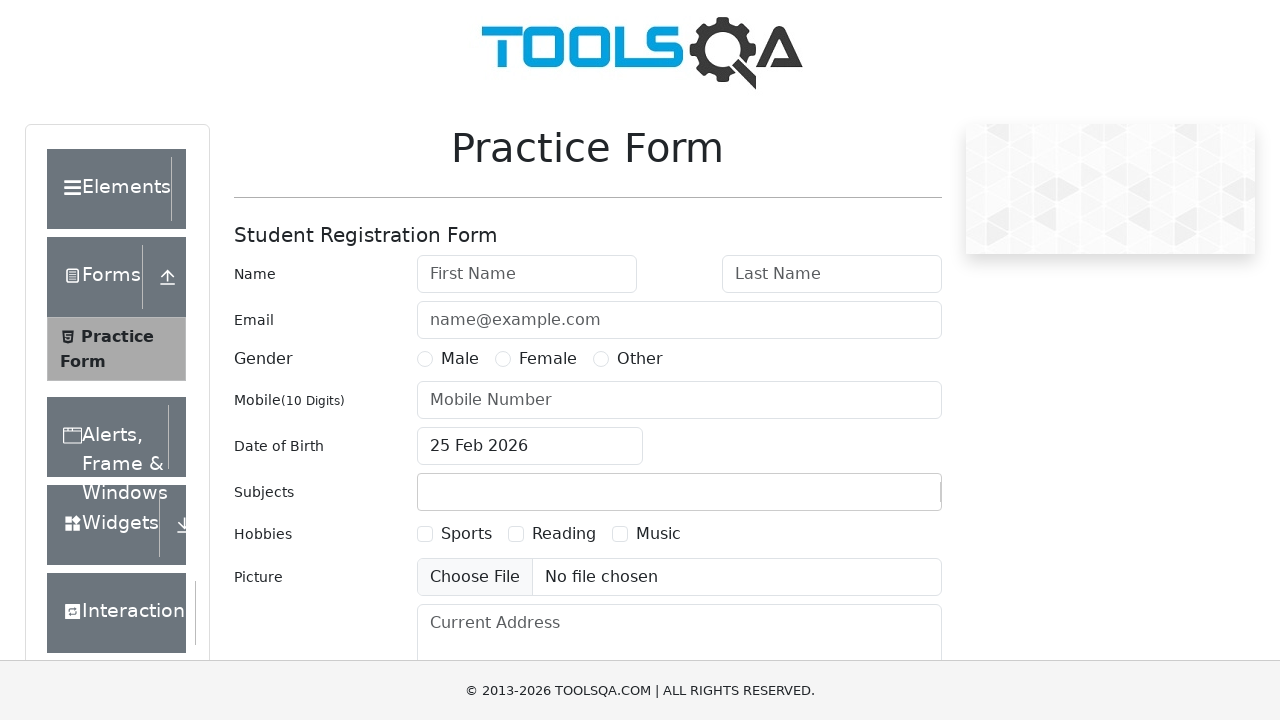